Tests browser navigation functionality by visiting Cleartrip, navigating to Snapdeal, and then navigating back to the previous page

Starting URL: https://www.cleartrip.com

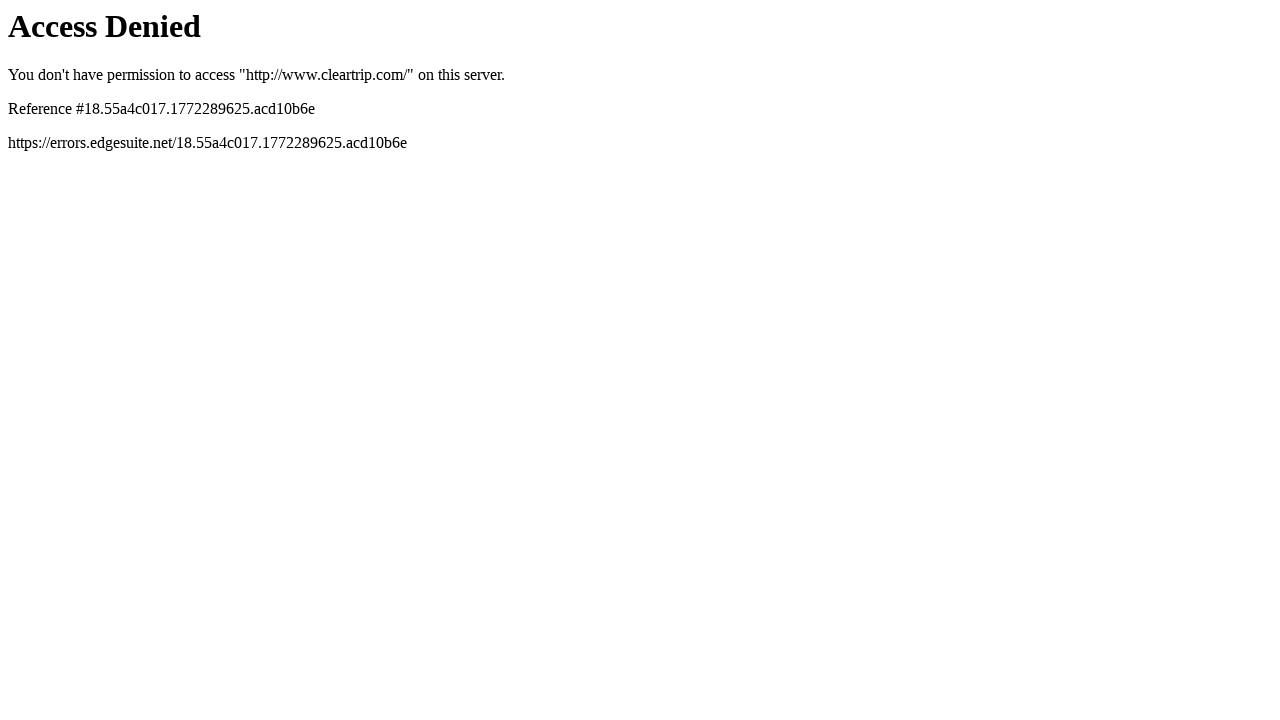

Navigated to Cleartrip homepage
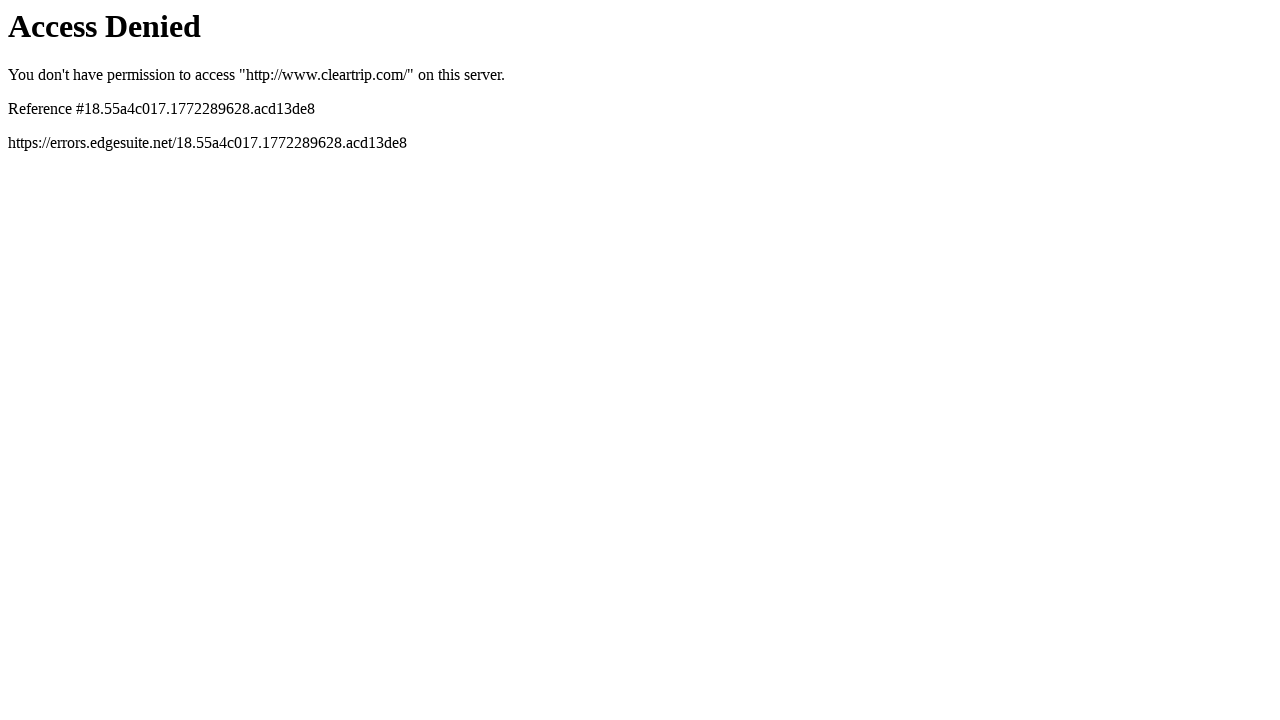

Navigated to Snapdeal
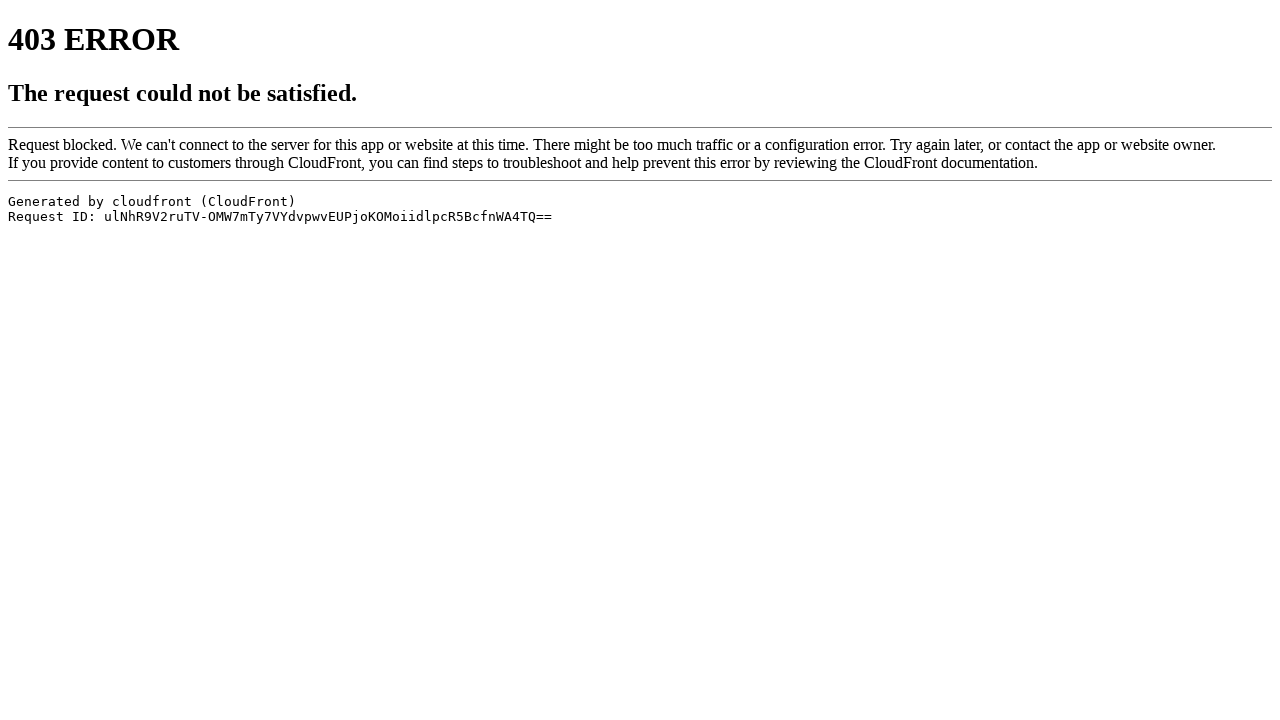

Navigated back to previous page (Cleartrip)
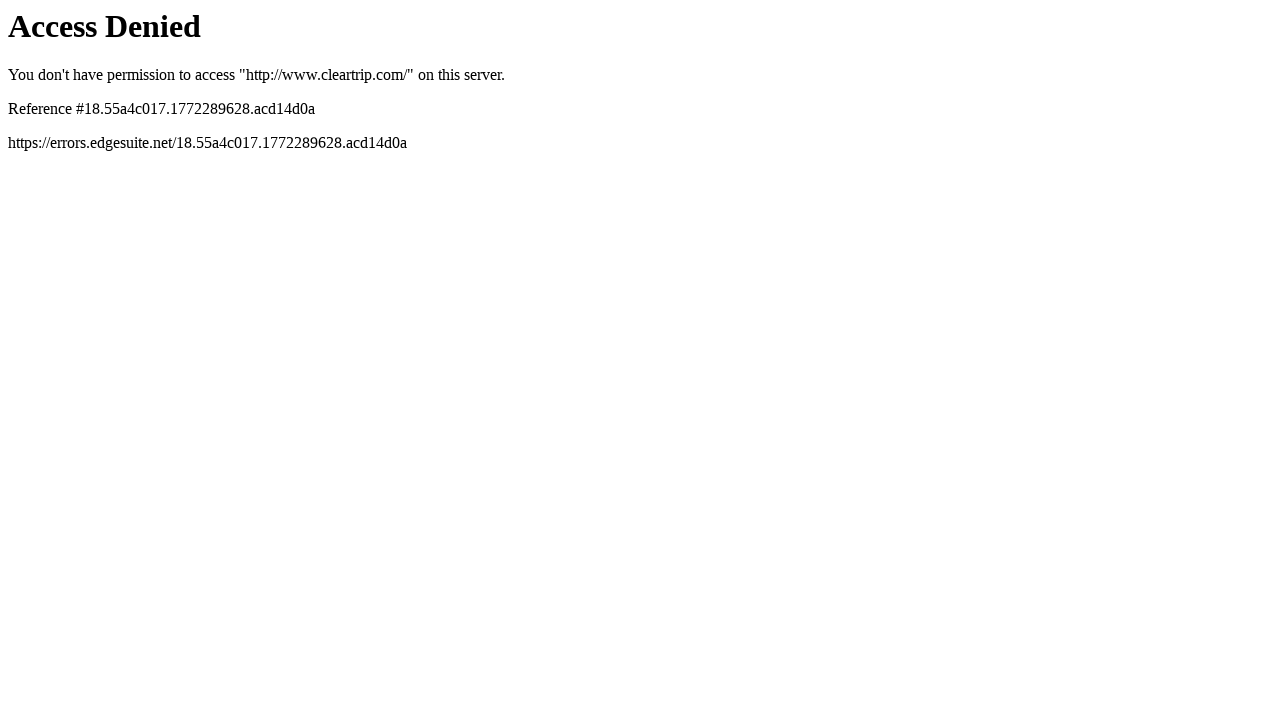

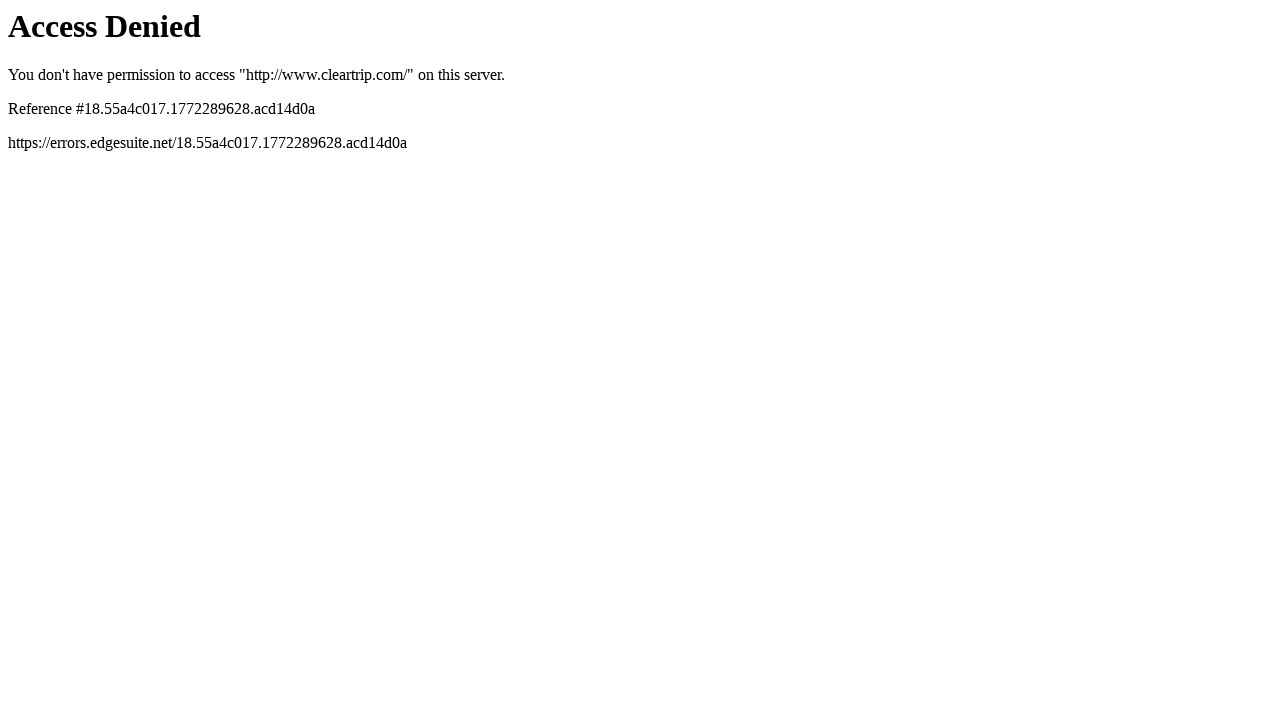